Tests scrolling functionality by scrolling to a specific heading element on the page

Starting URL: https://anhtester.com/

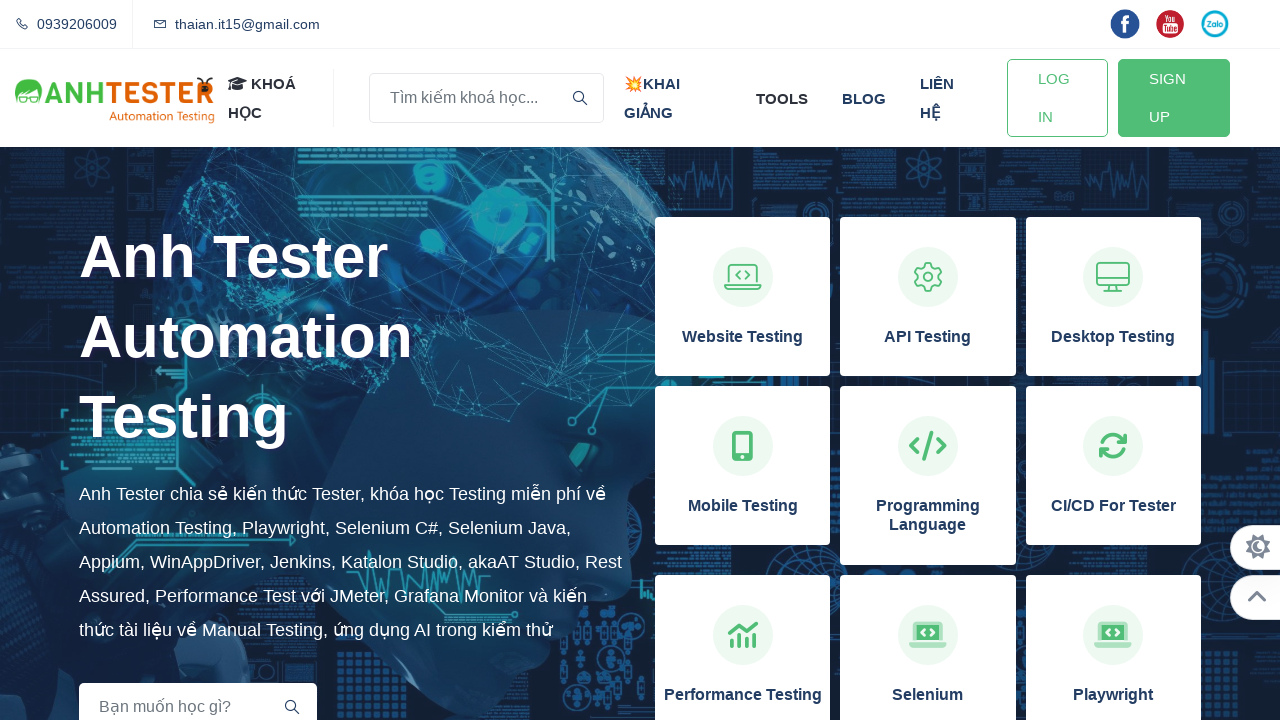

Located heading element 'Kiến thức Automation Testing'
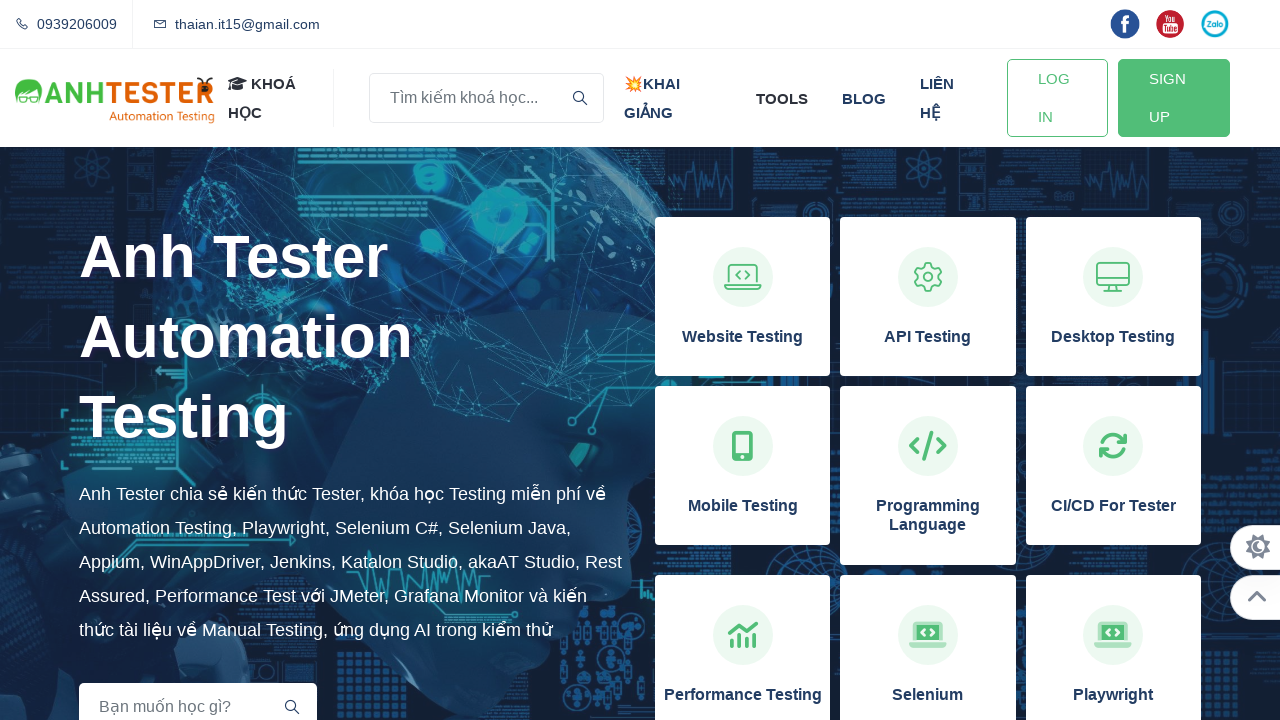

Scrolled to heading element 'Kiến thức Automation Testing'
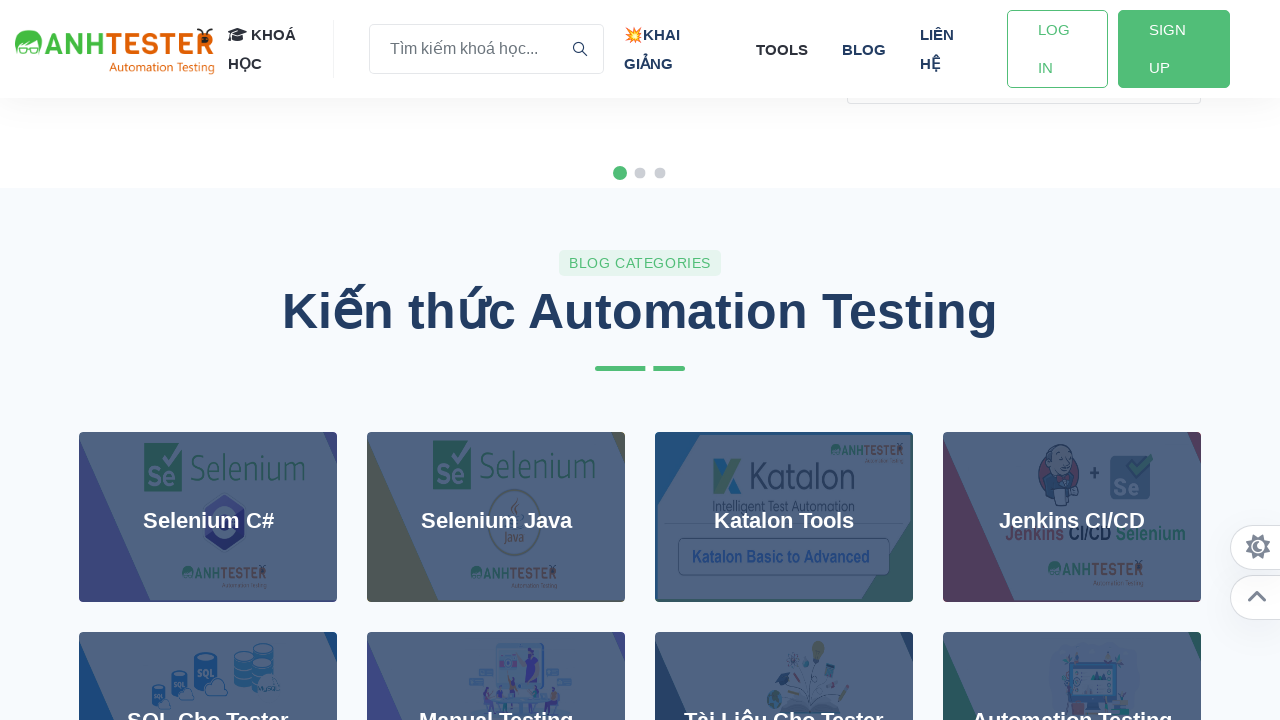

Waited 500ms for scroll animation to complete
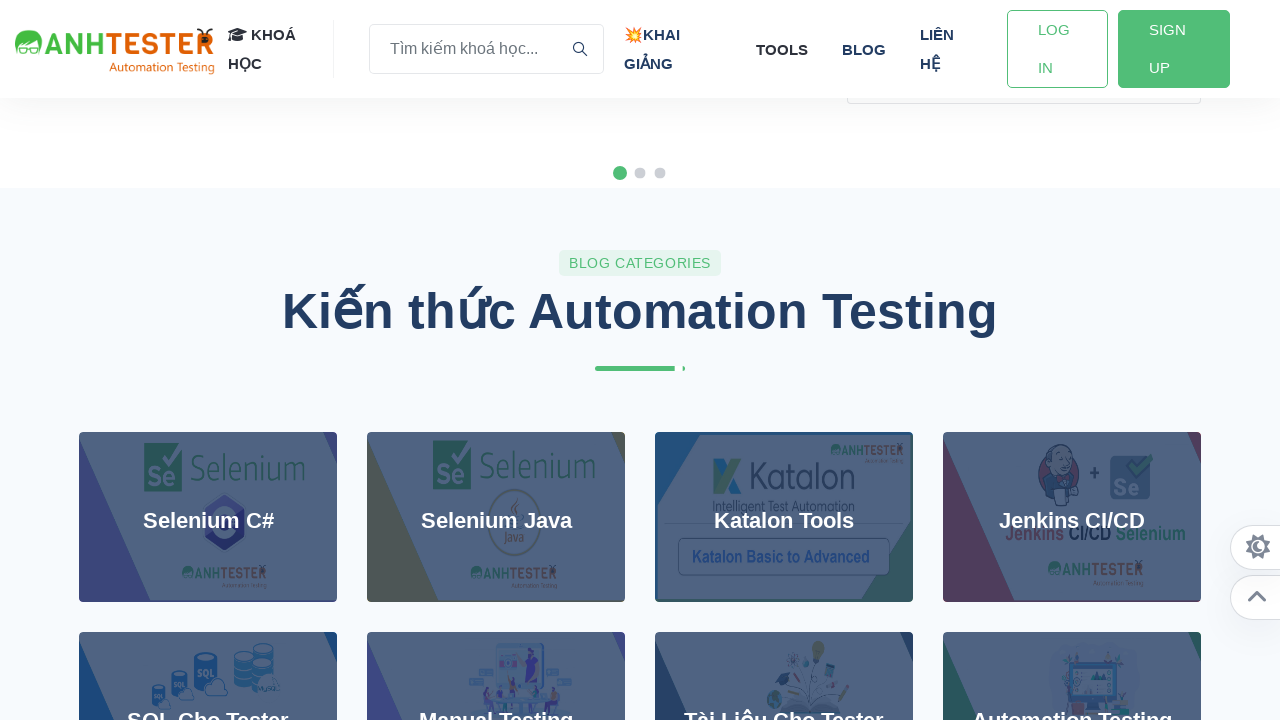

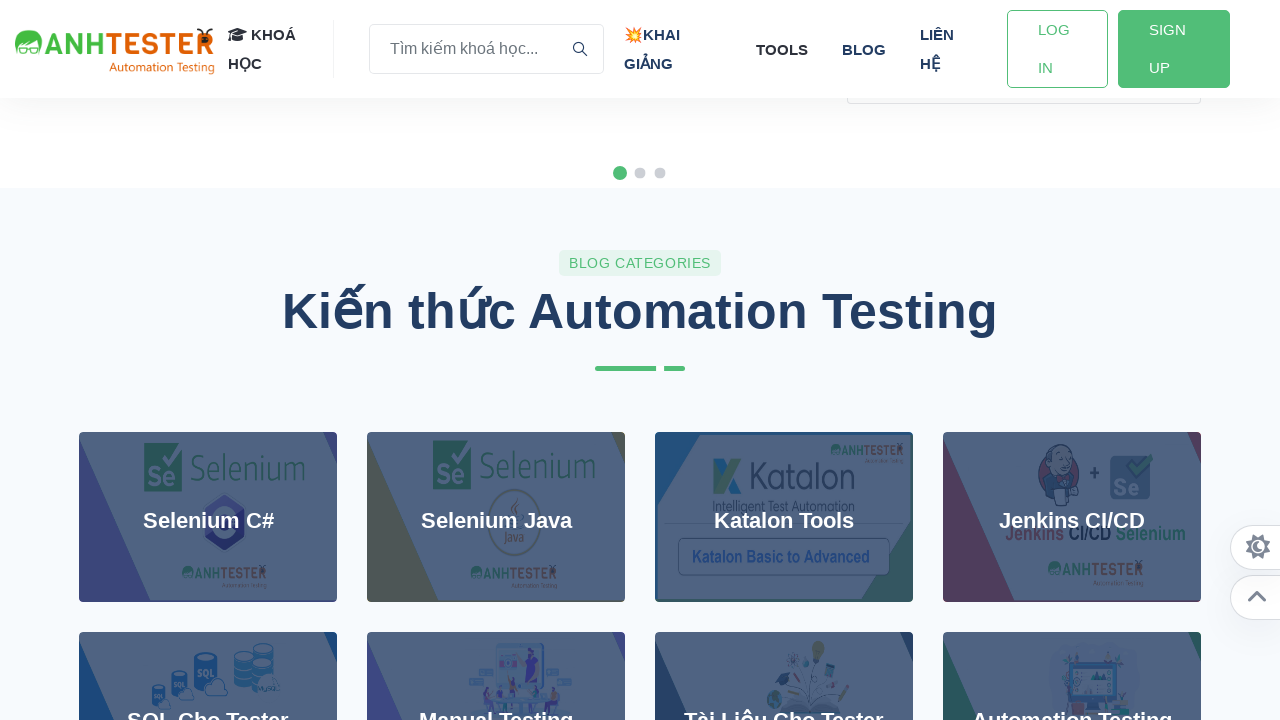